Tests modal dialog functionality by opening and closing small and large modal dialogs

Starting URL: https://demoqa.com/modal-dialogs

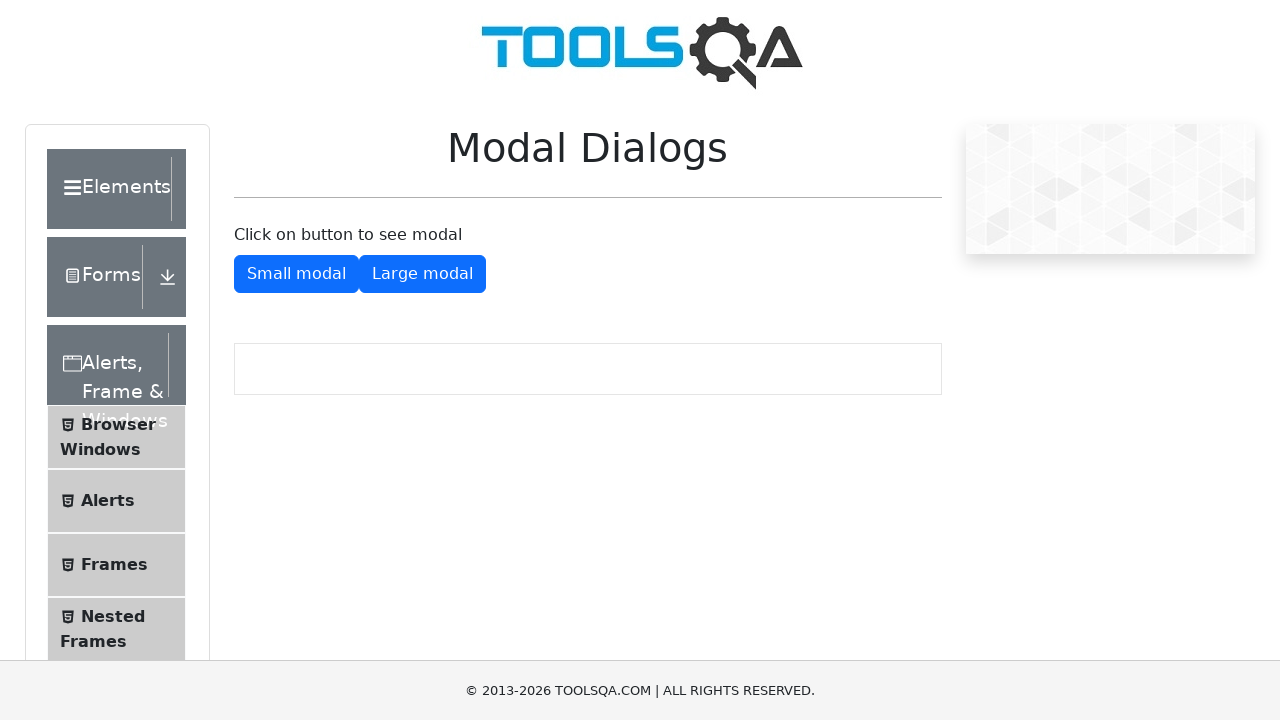

Scrolled down 350 pixels to view modal dialog buttons
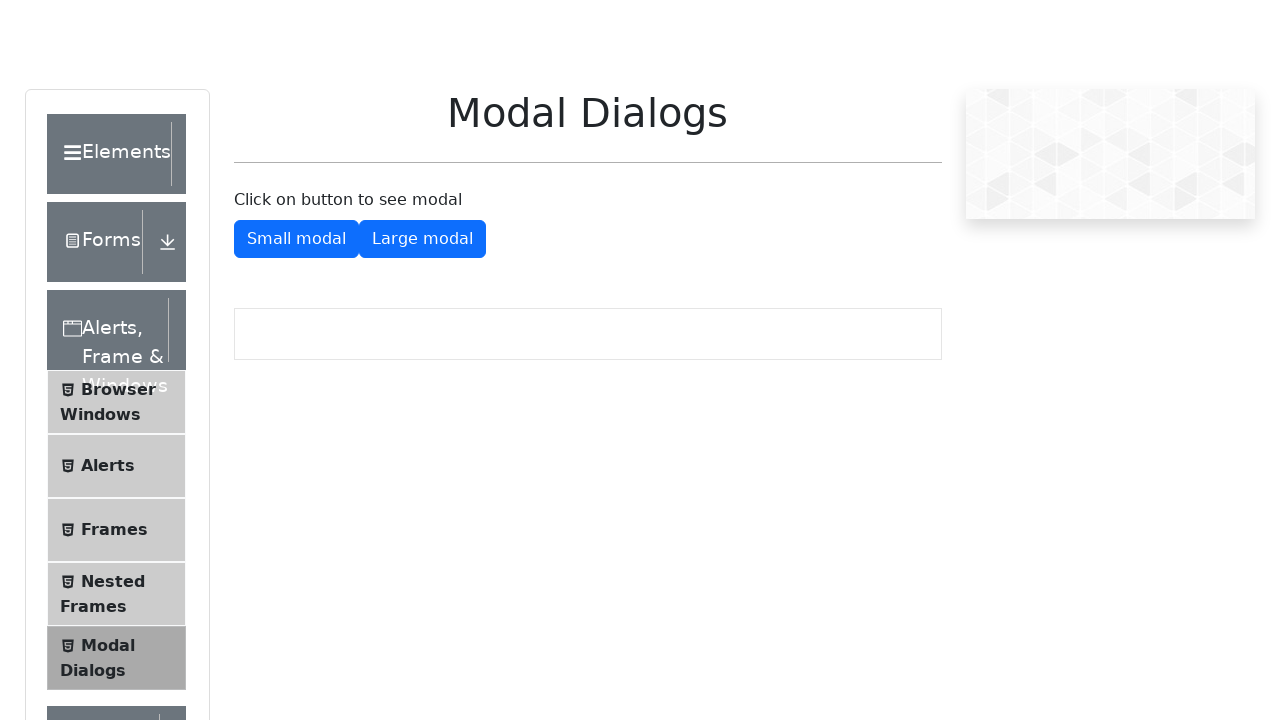

Modal wrapper loaded
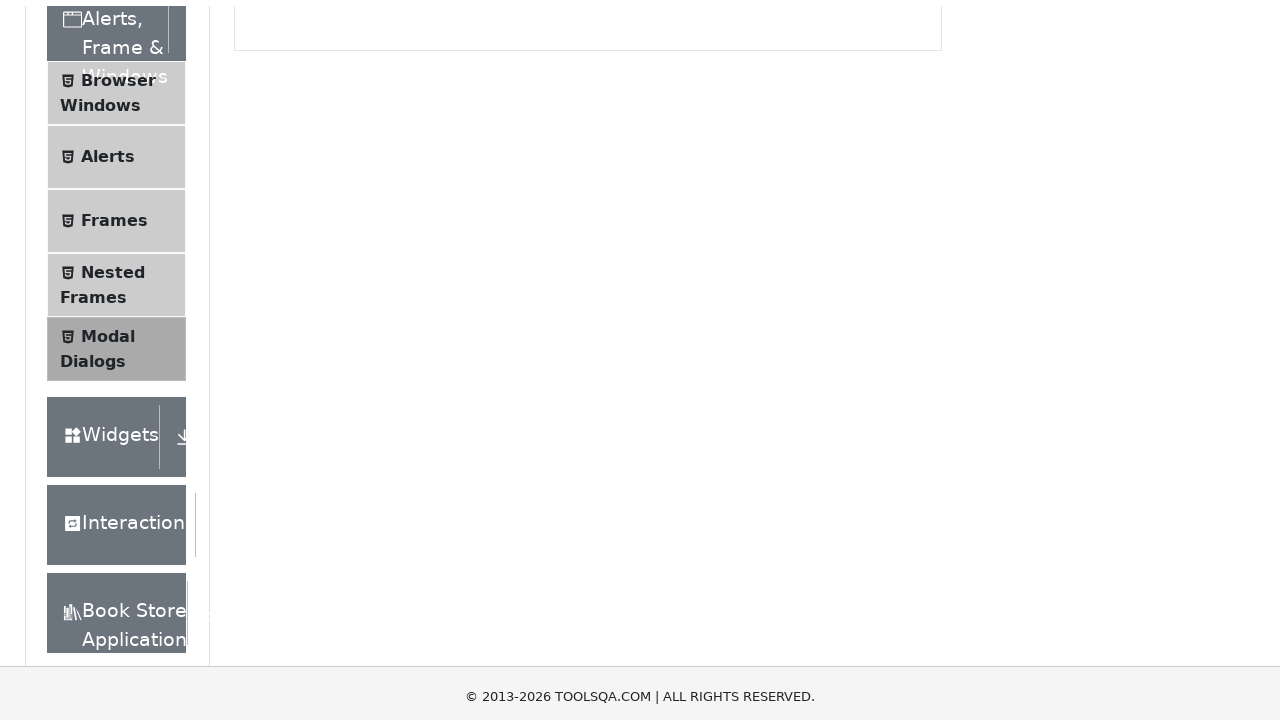

Clicked button to open small modal dialog at (296, 274) on #showSmallModal
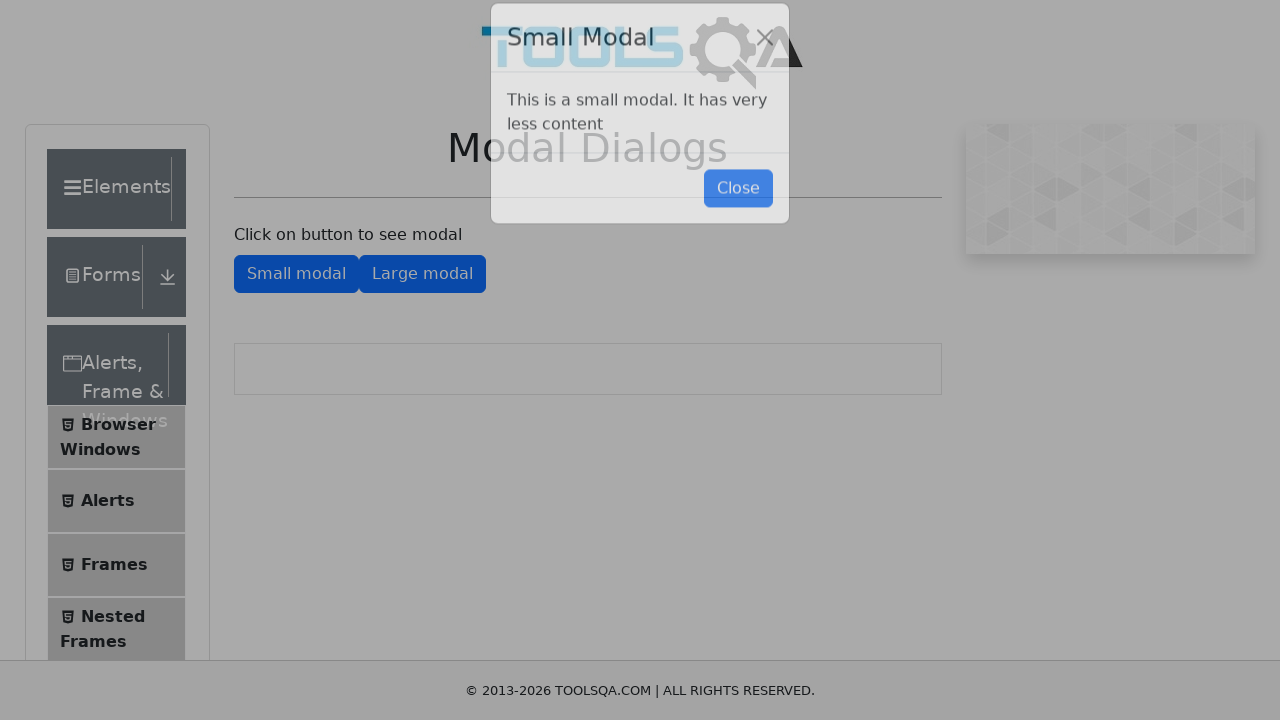

Small modal dialog appeared
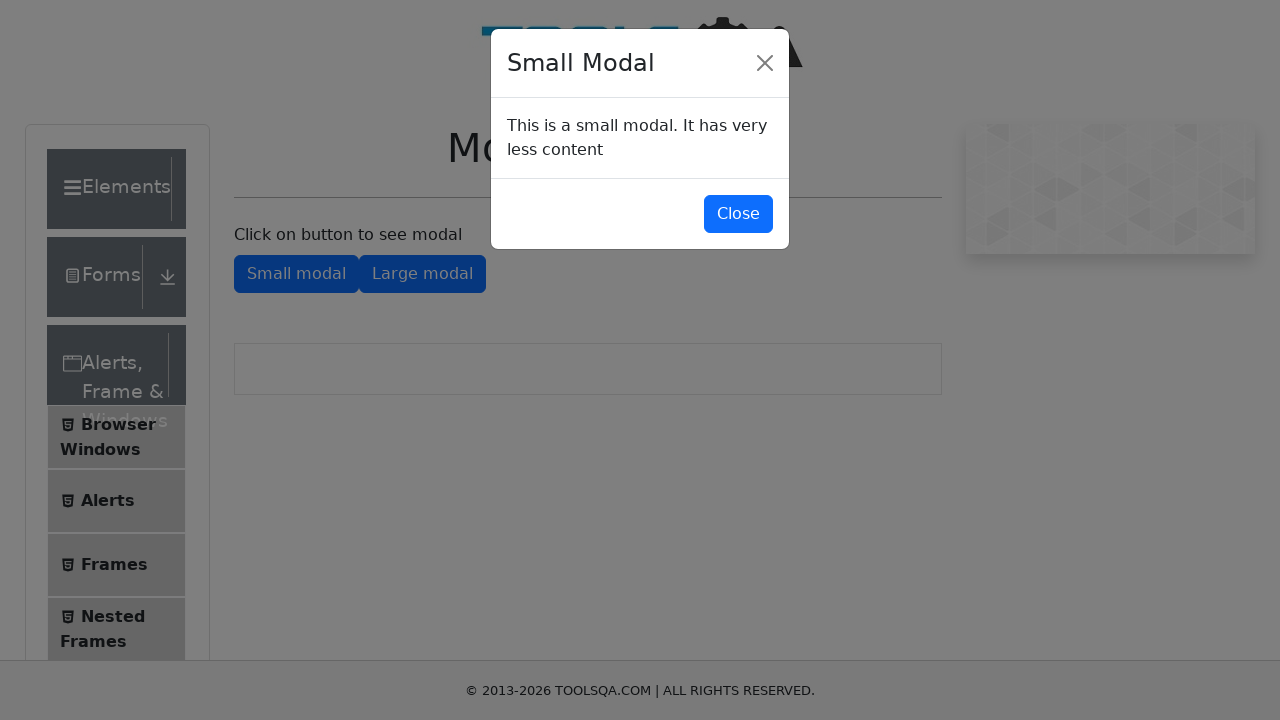

Clicked button to close small modal dialog at (738, 214) on #closeSmallModal
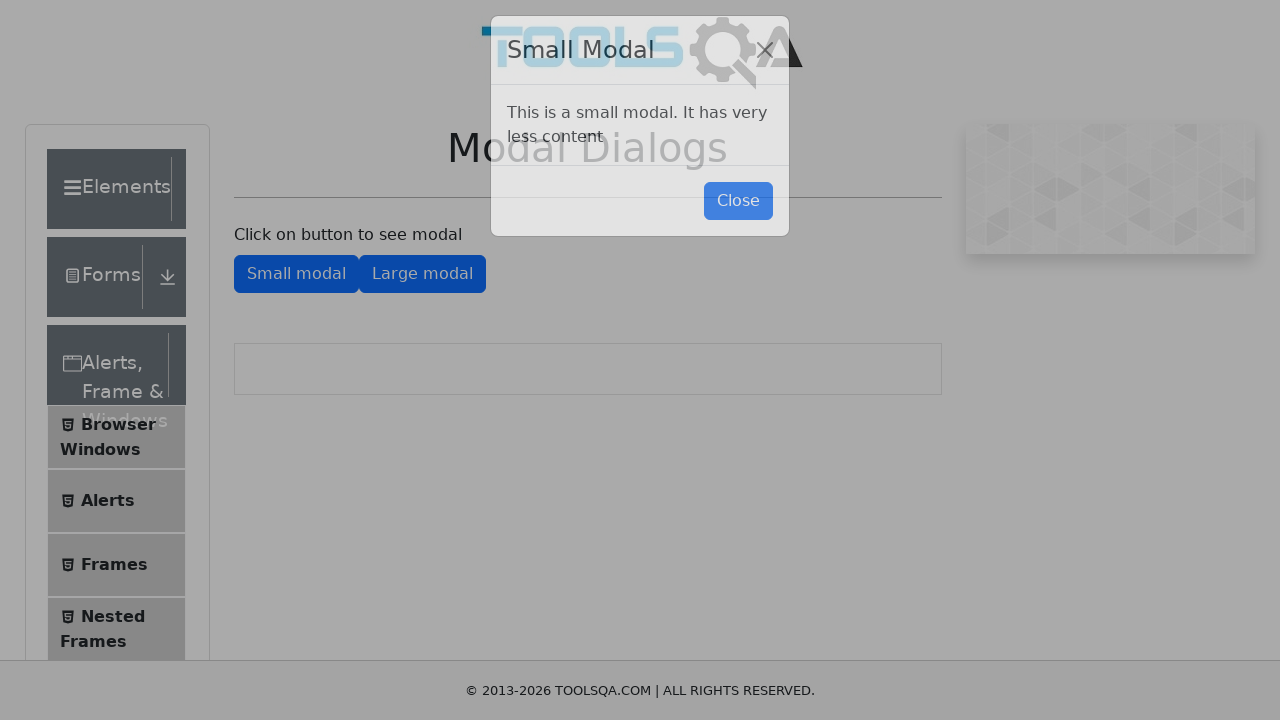

Waited 500ms for small modal to fully close
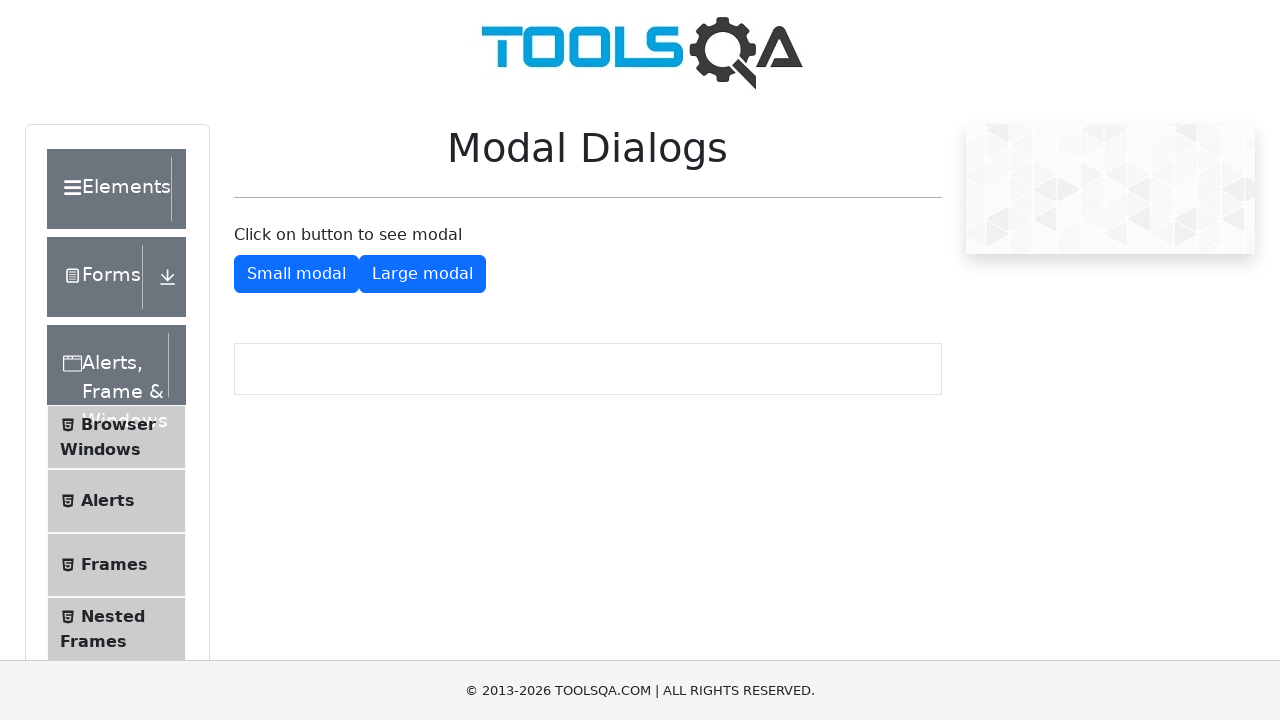

Clicked button to open large modal dialog at (422, 274) on #showLargeModal
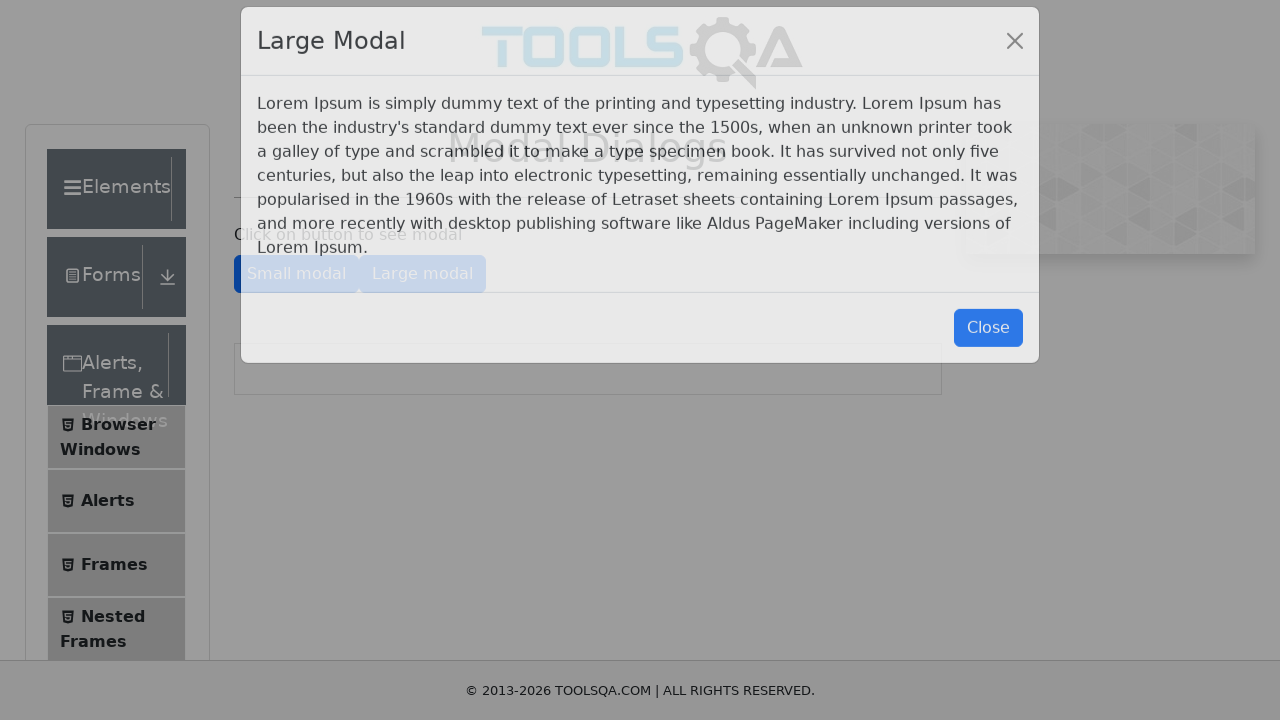

Large modal dialog appeared
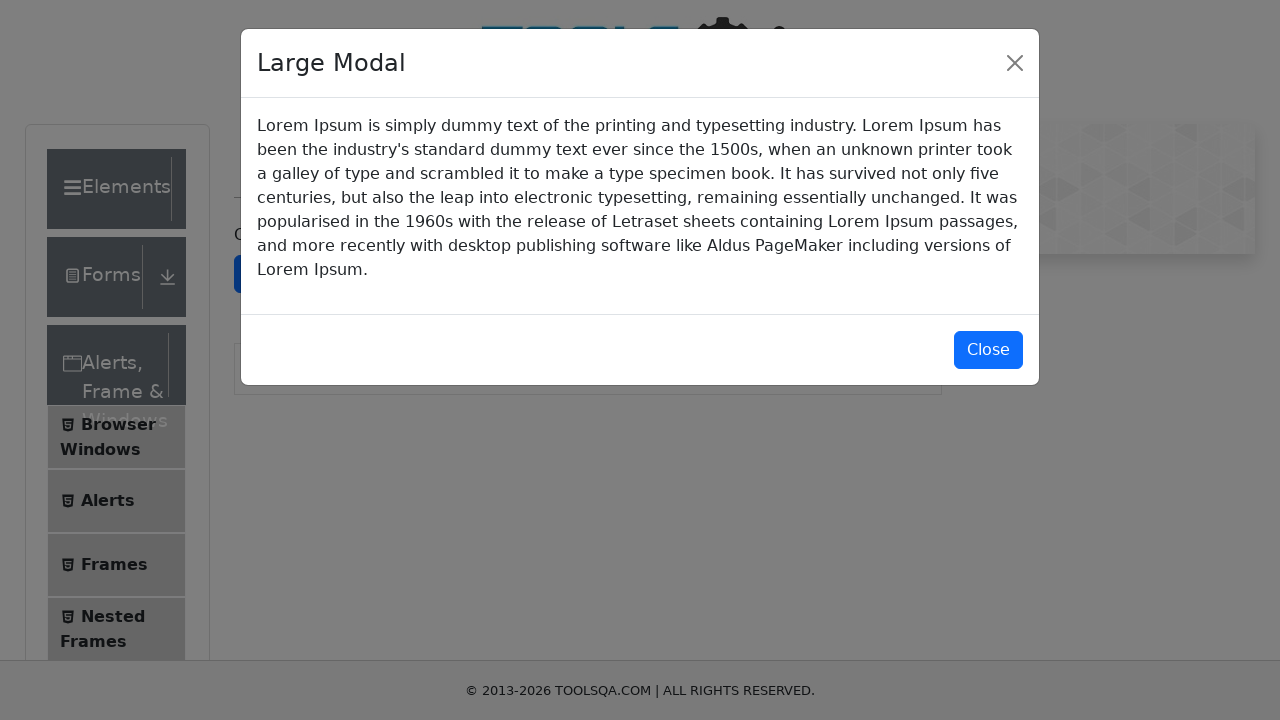

Clicked button to close large modal dialog at (988, 350) on #closeLargeModal
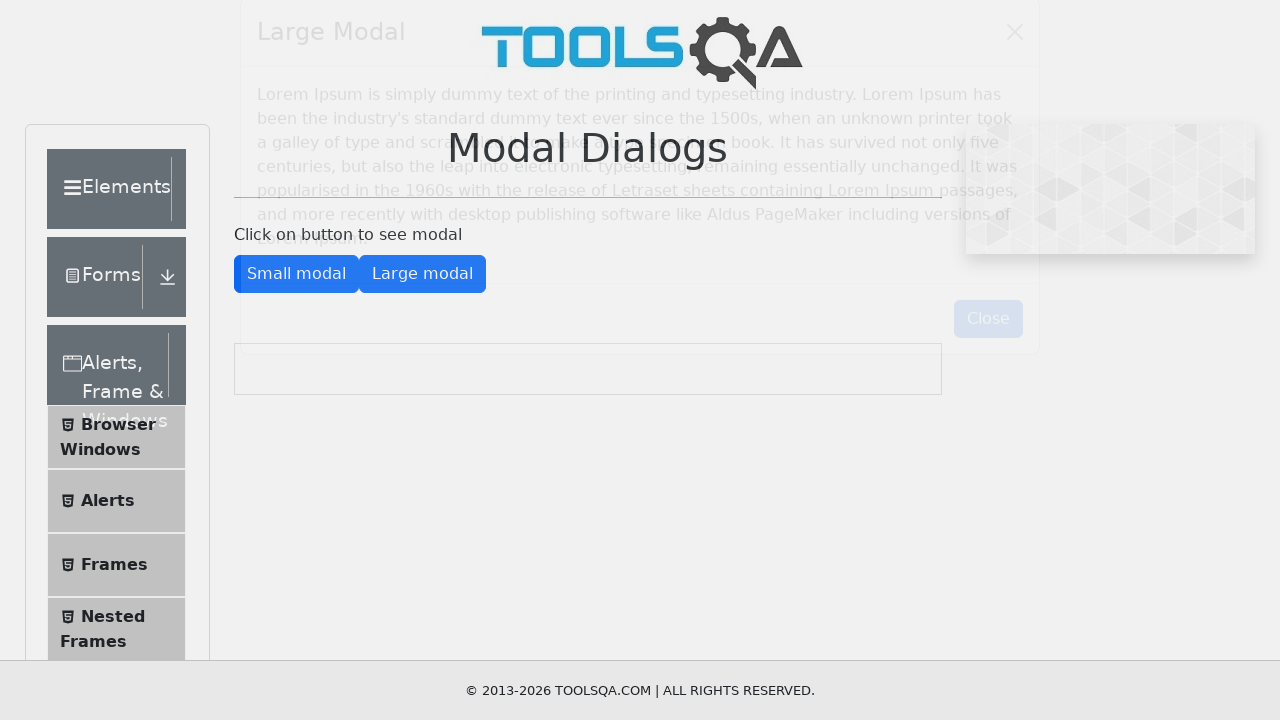

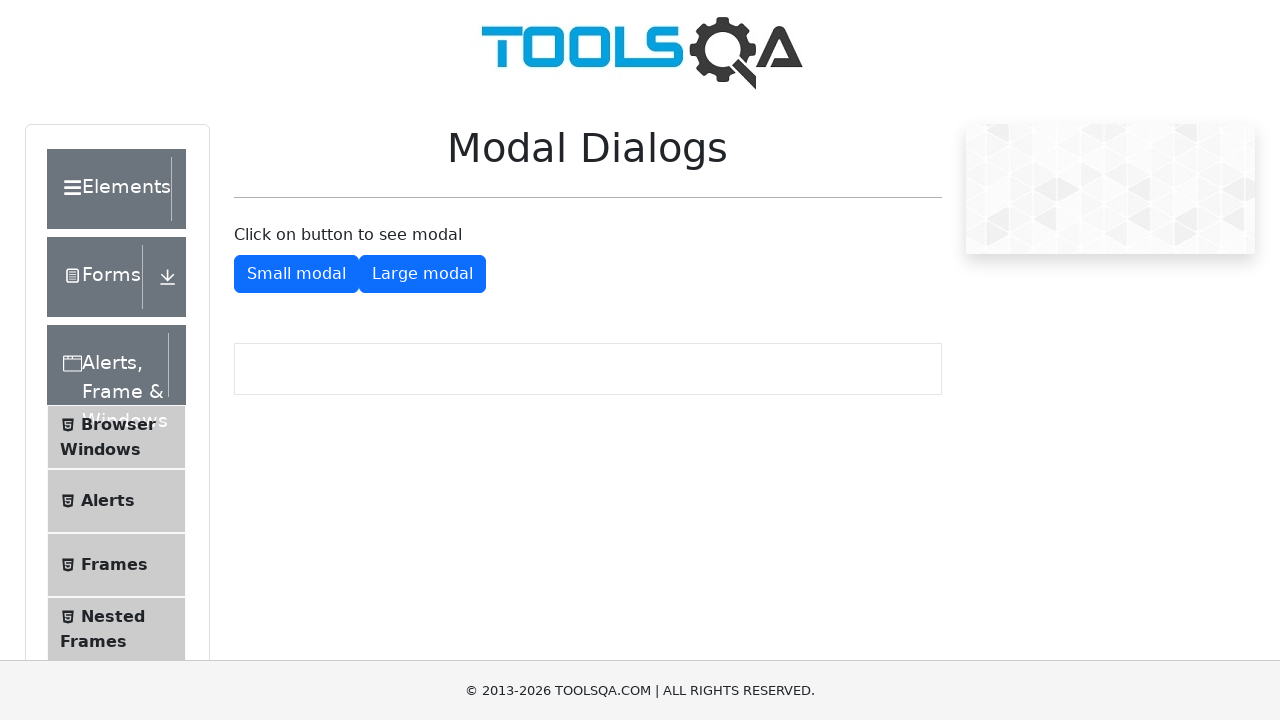